Tests jQuery UI autocomplete functionality by typing a character, navigating through suggestions with arrow keys, and selecting a specific suggestion

Starting URL: http://jqueryui.com/autocomplete/

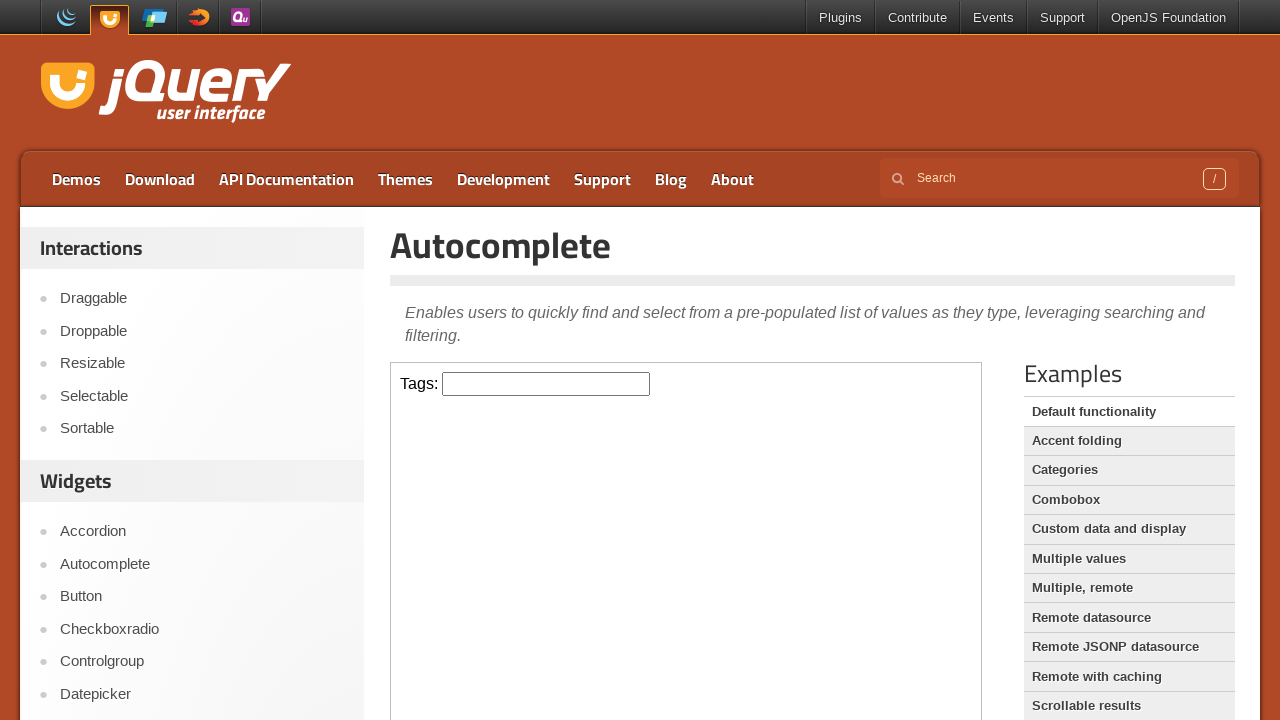

Located the iframe containing the autocomplete demo
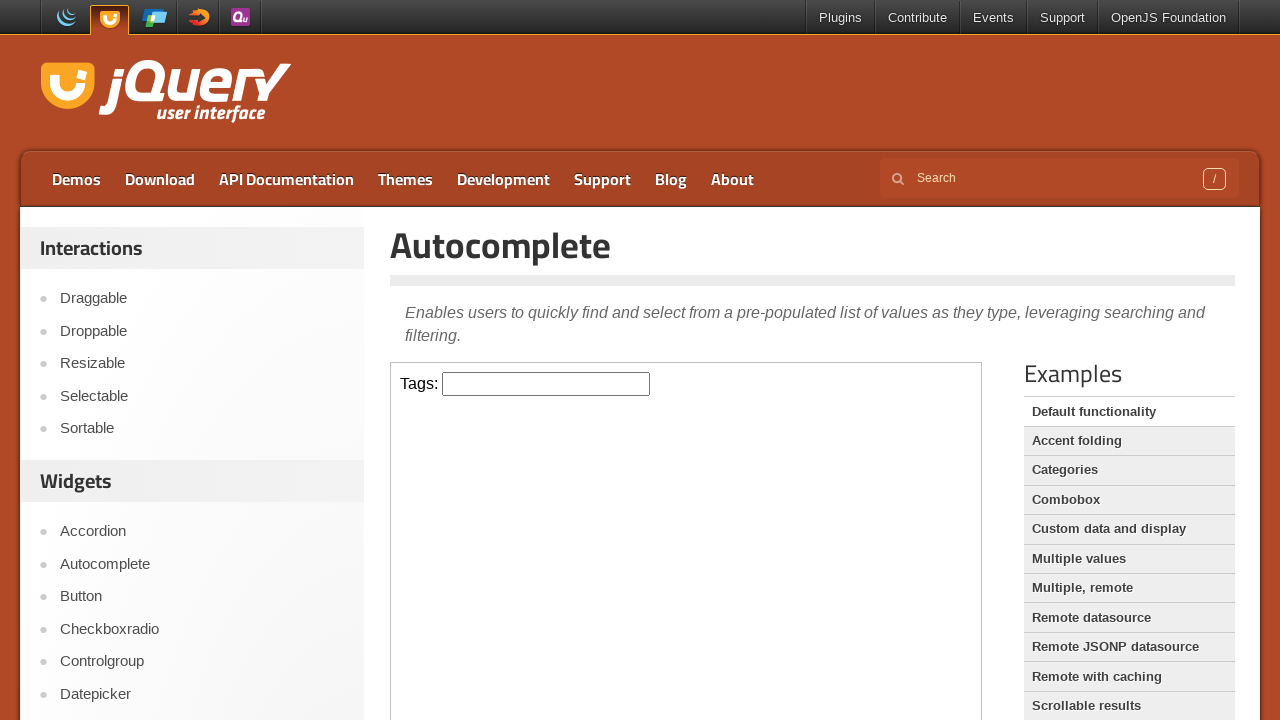

Located the autocomplete input field (#tags)
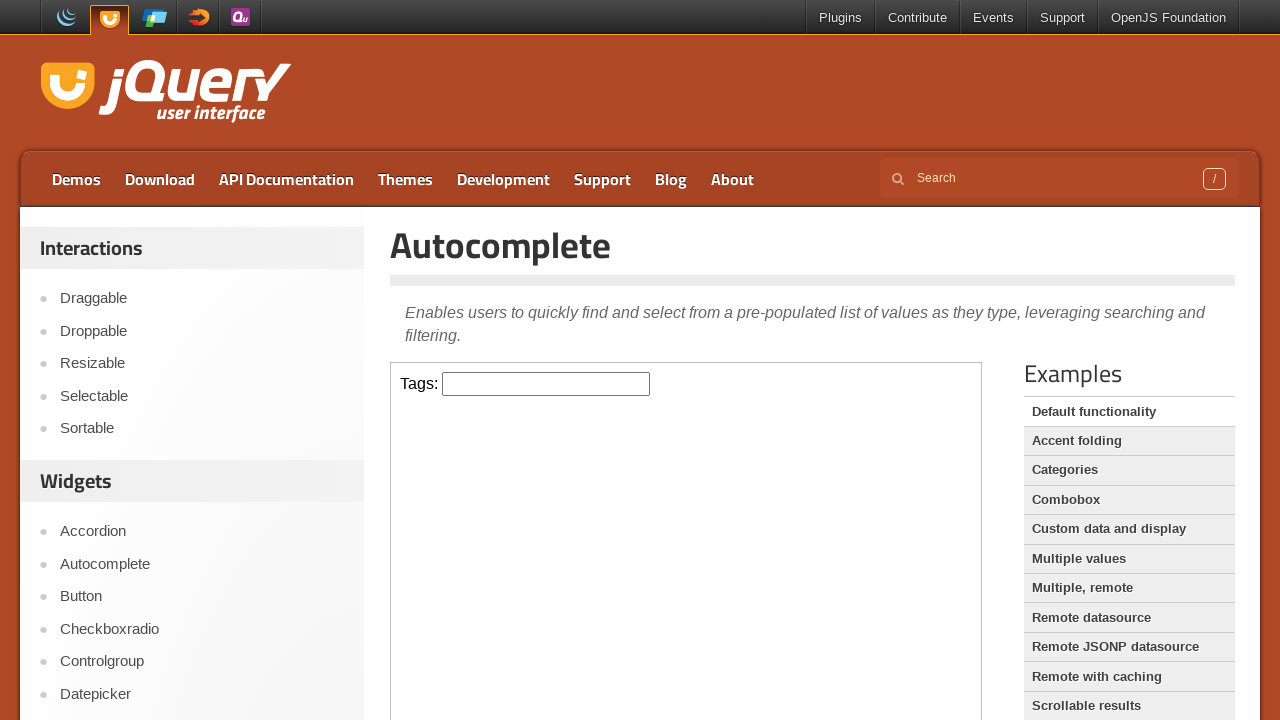

Typed 'a' in the autocomplete input field to trigger suggestions on iframe >> nth=0 >> internal:control=enter-frame >> #tags
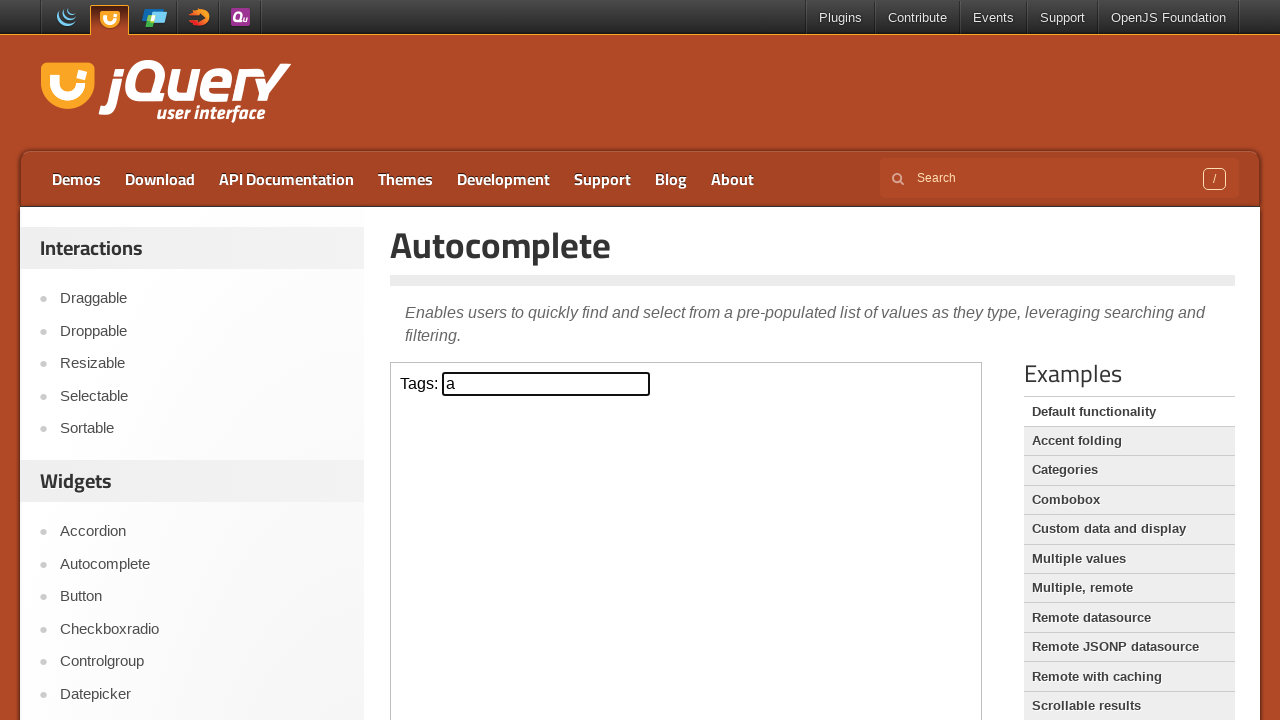

Waited for autocomplete suggestions to appear
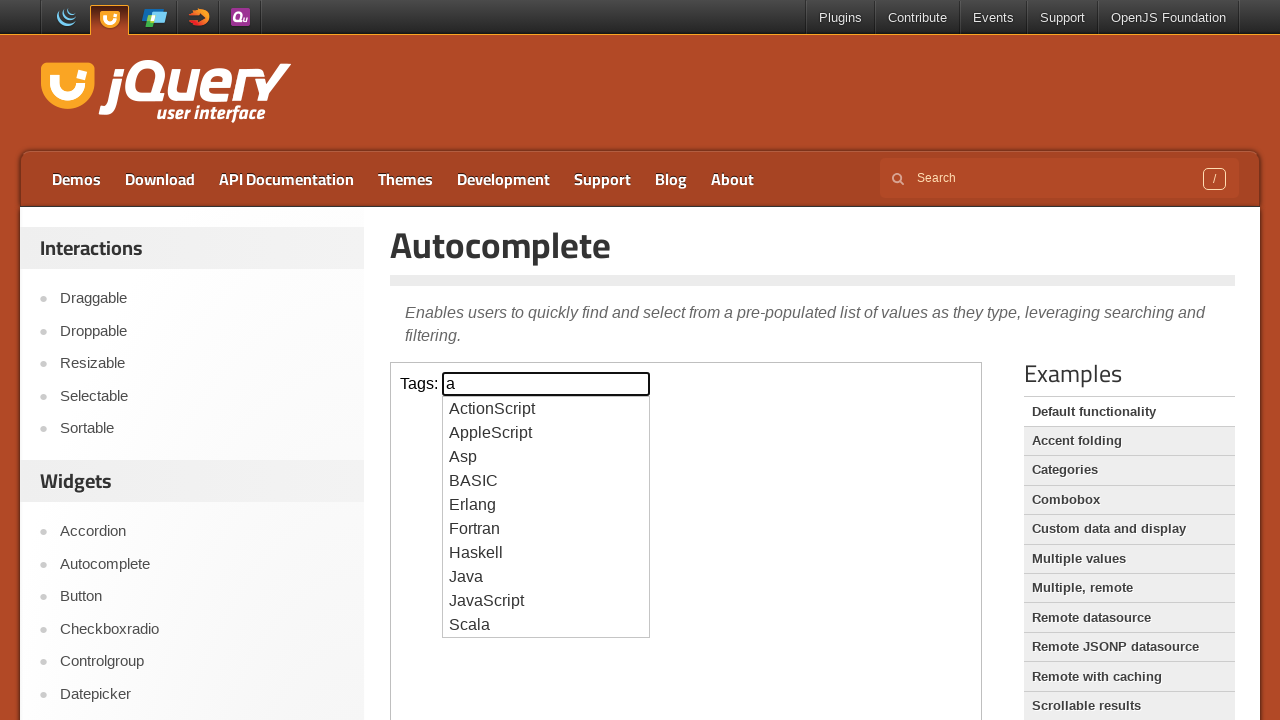

Retrieved all autocomplete suggestion items
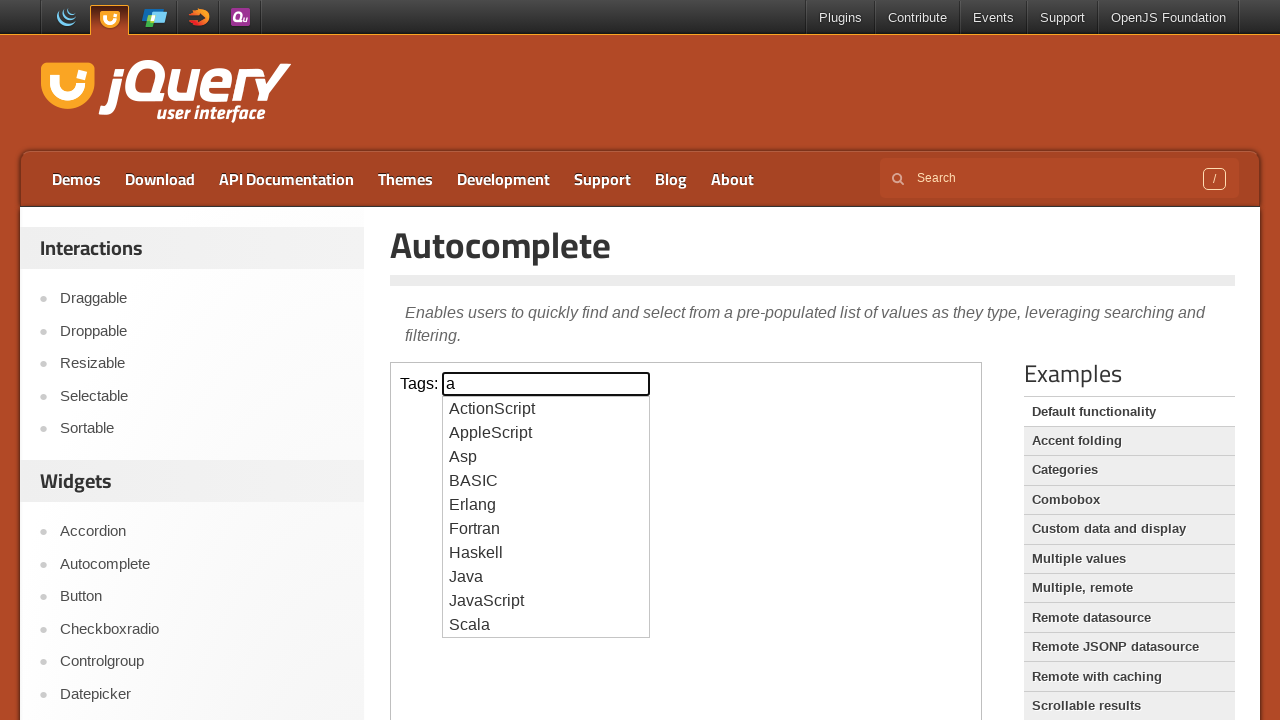

Pressed ArrowDown to navigate to suggestion 1 on iframe >> nth=0 >> internal:control=enter-frame >> #tags
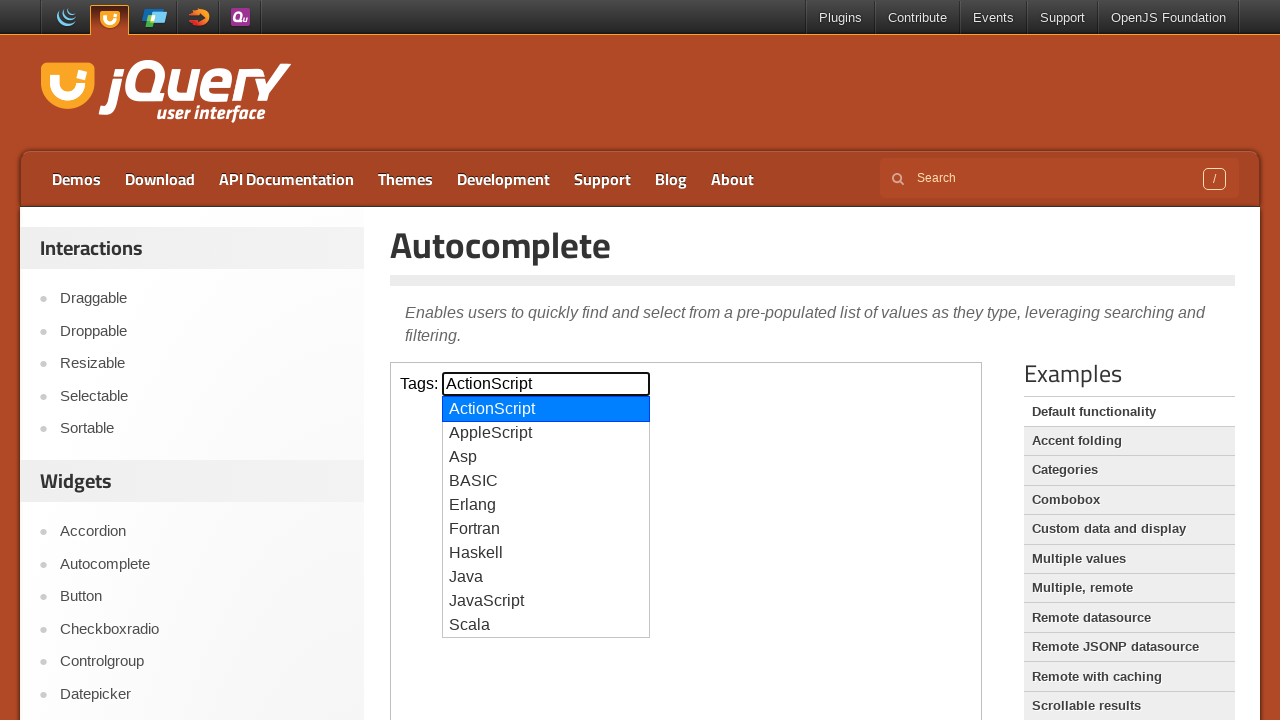

Pressed ArrowDown to navigate to suggestion 2 on iframe >> nth=0 >> internal:control=enter-frame >> #tags
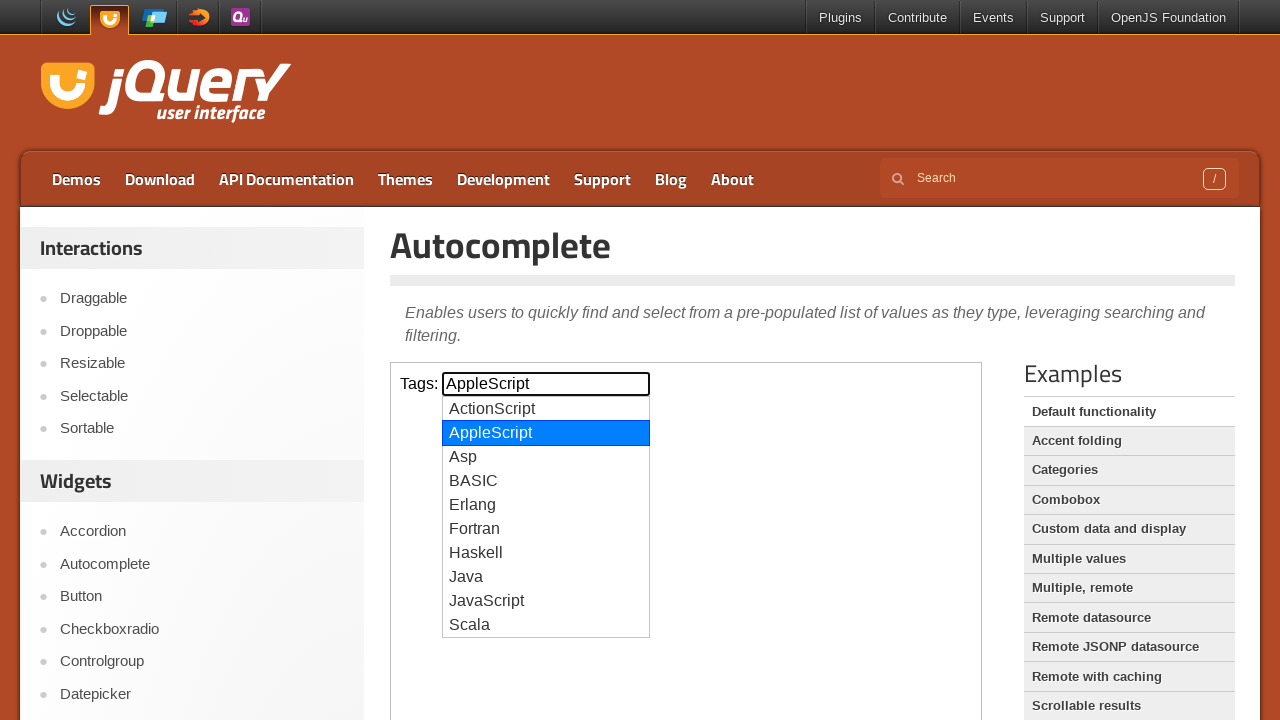

Pressed ArrowDown to navigate to suggestion 3 on iframe >> nth=0 >> internal:control=enter-frame >> #tags
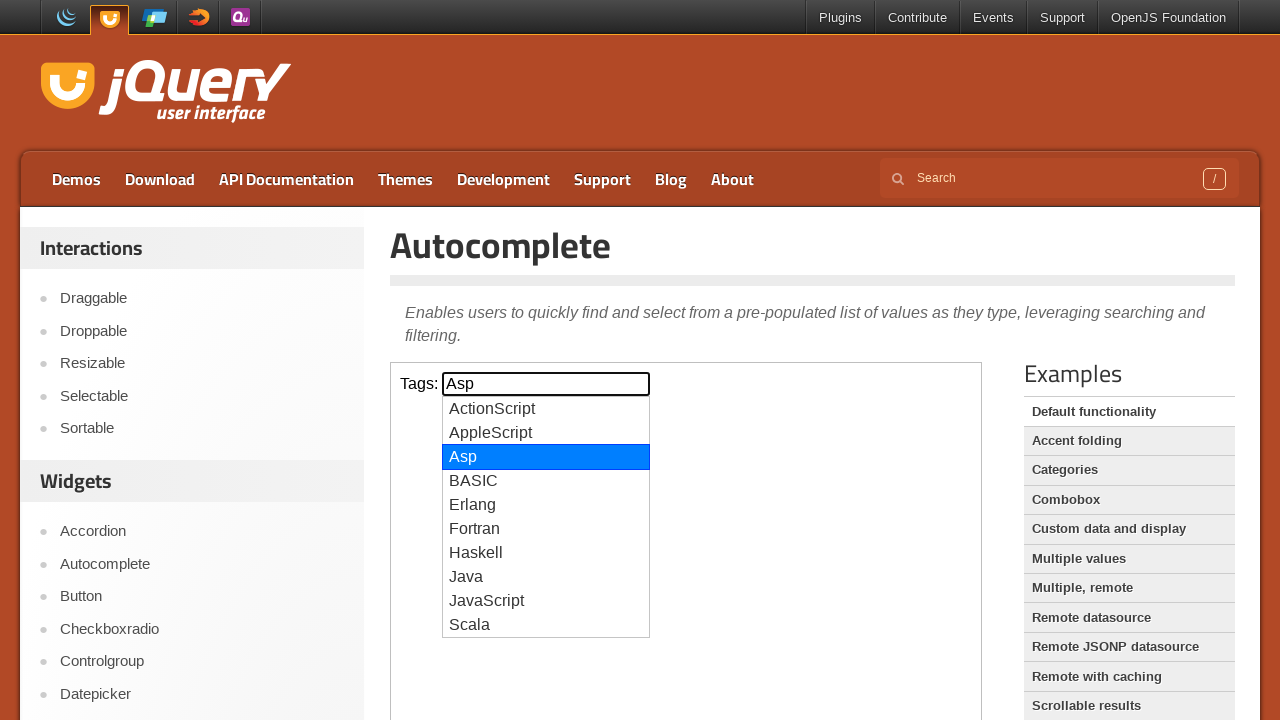

Pressed Enter to select 'Asp' suggestion on iframe >> nth=0 >> internal:control=enter-frame >> #tags
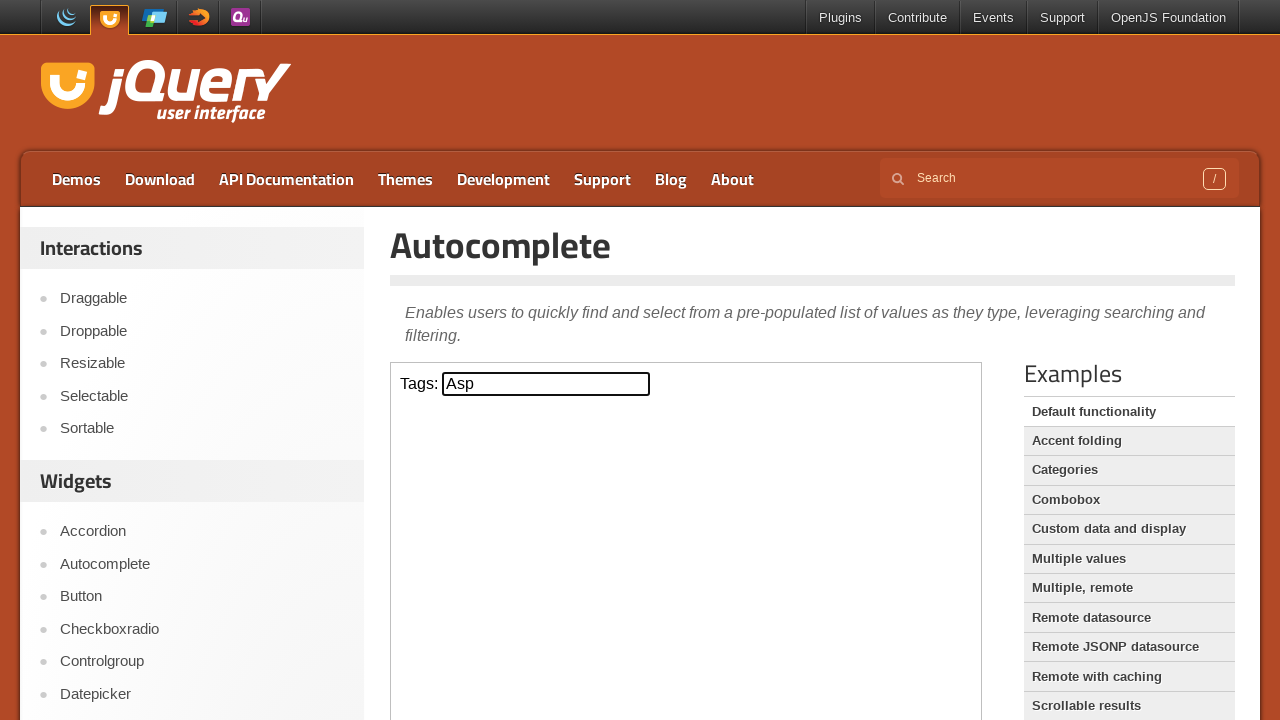

Verified that 'Asp' was successfully selected in the autocomplete input
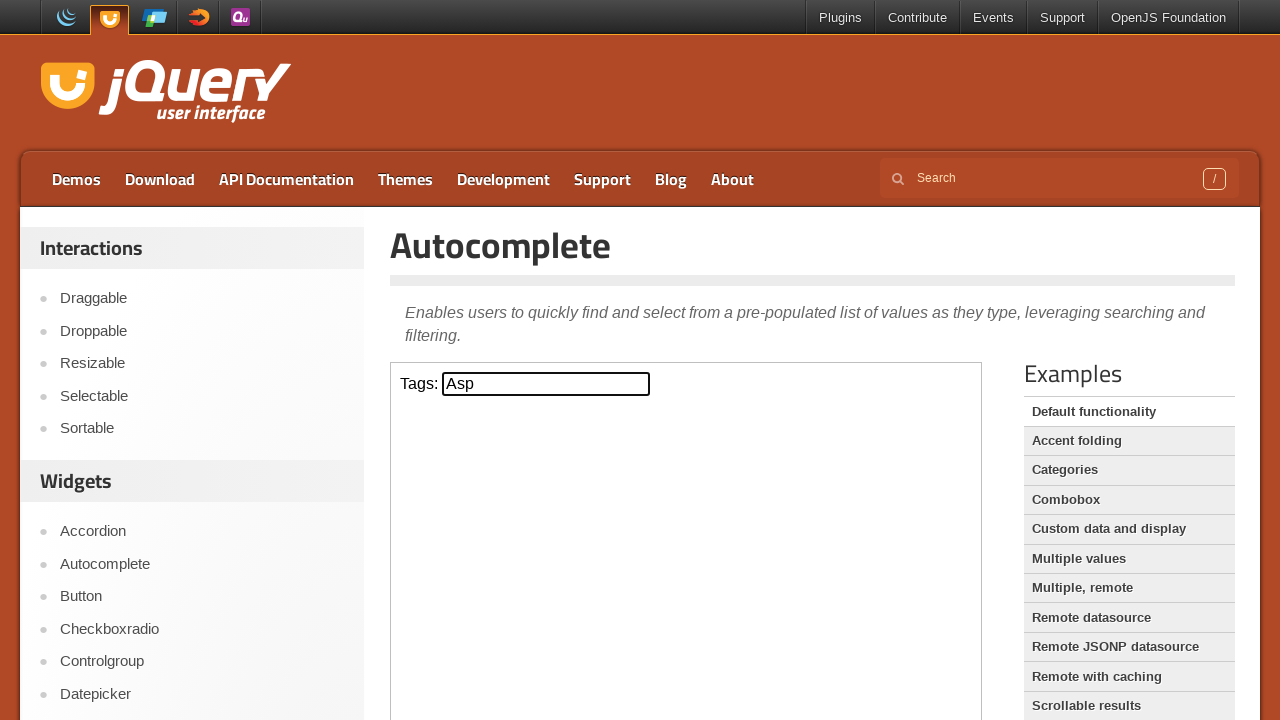

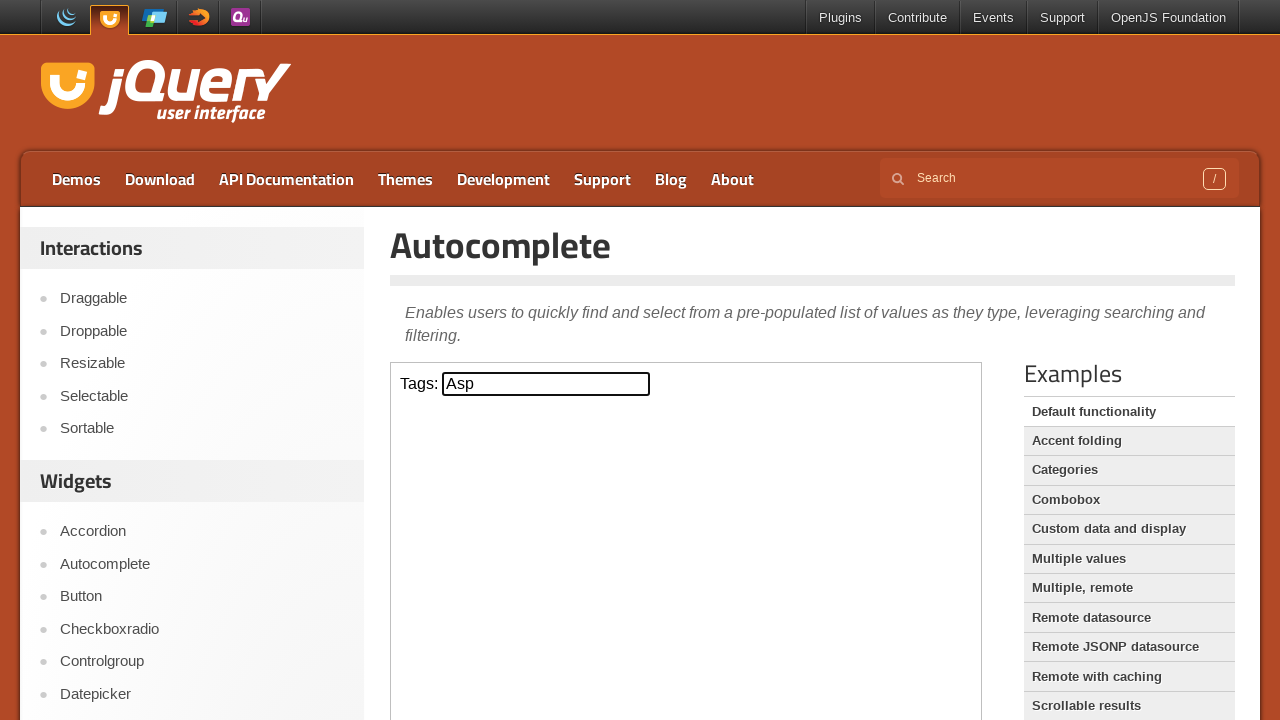